Tests clicking on Button 1 on a multiple buttons page and verifies the result text is displayed

Starting URL: http://practice.cydeo.com/multiple_buttons

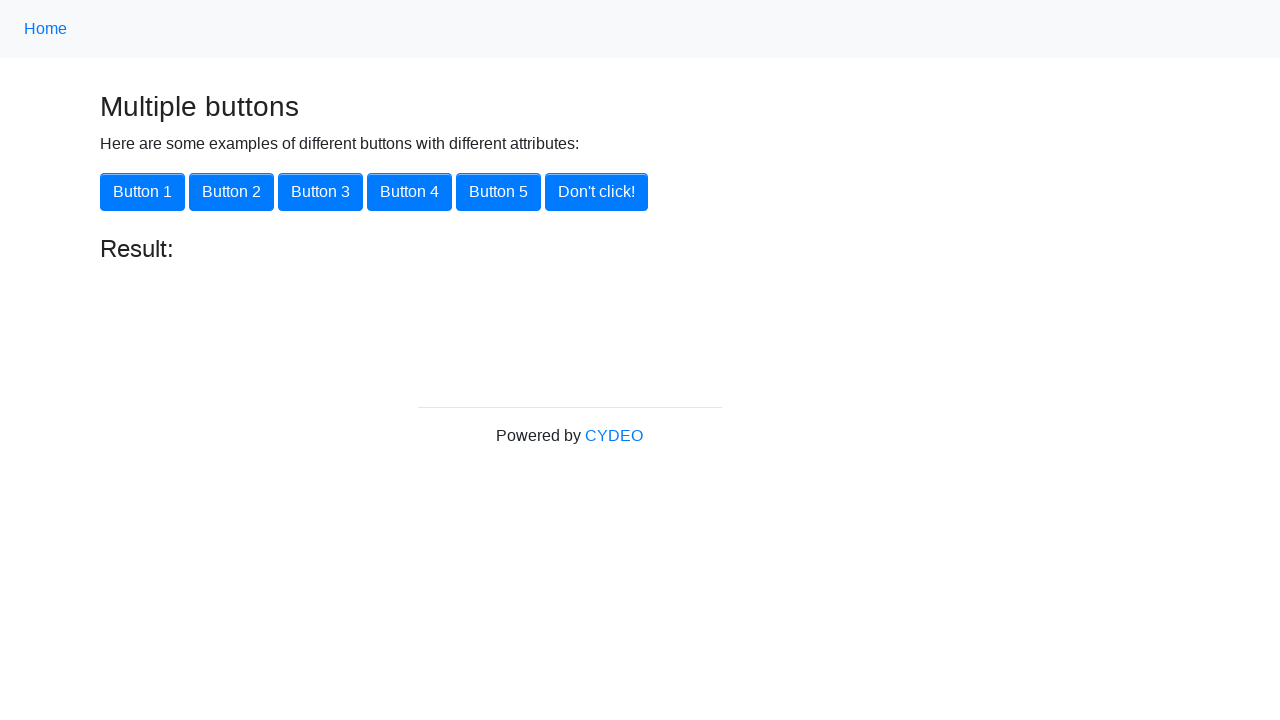

Clicked on Button 1 at (142, 192) on xpath=//button[text()='Button 1']
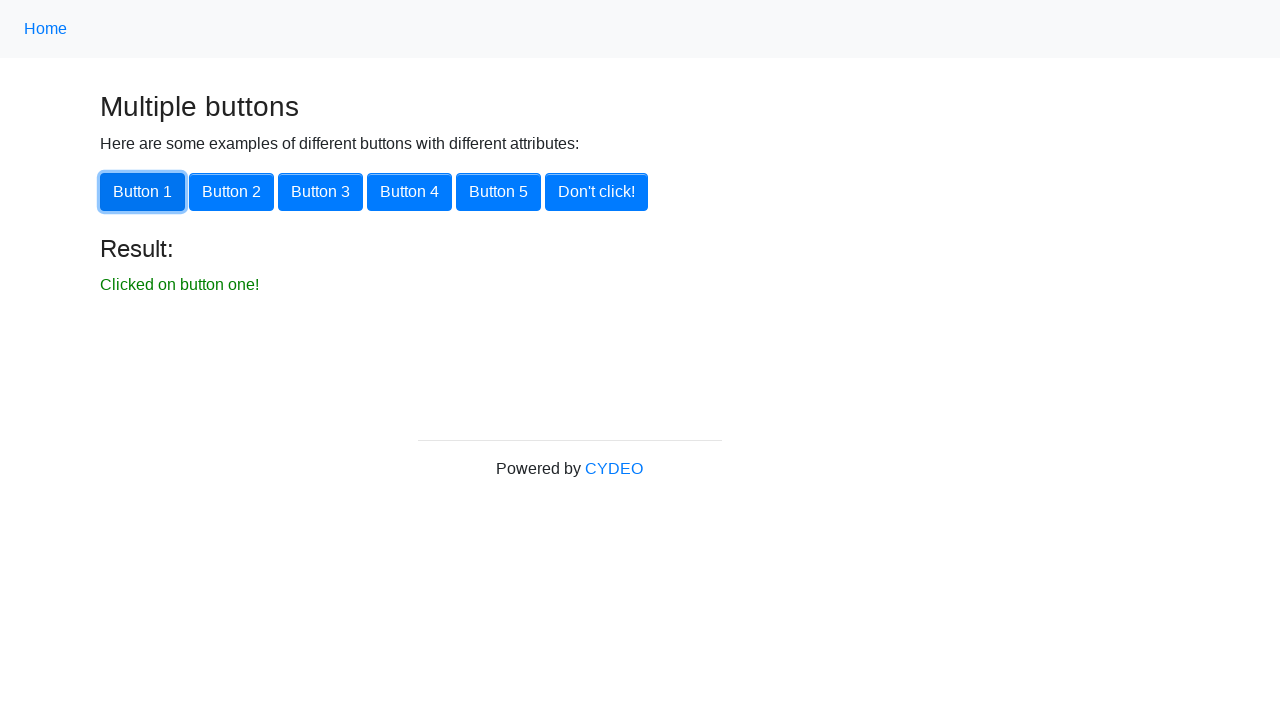

Result text element appeared on the page
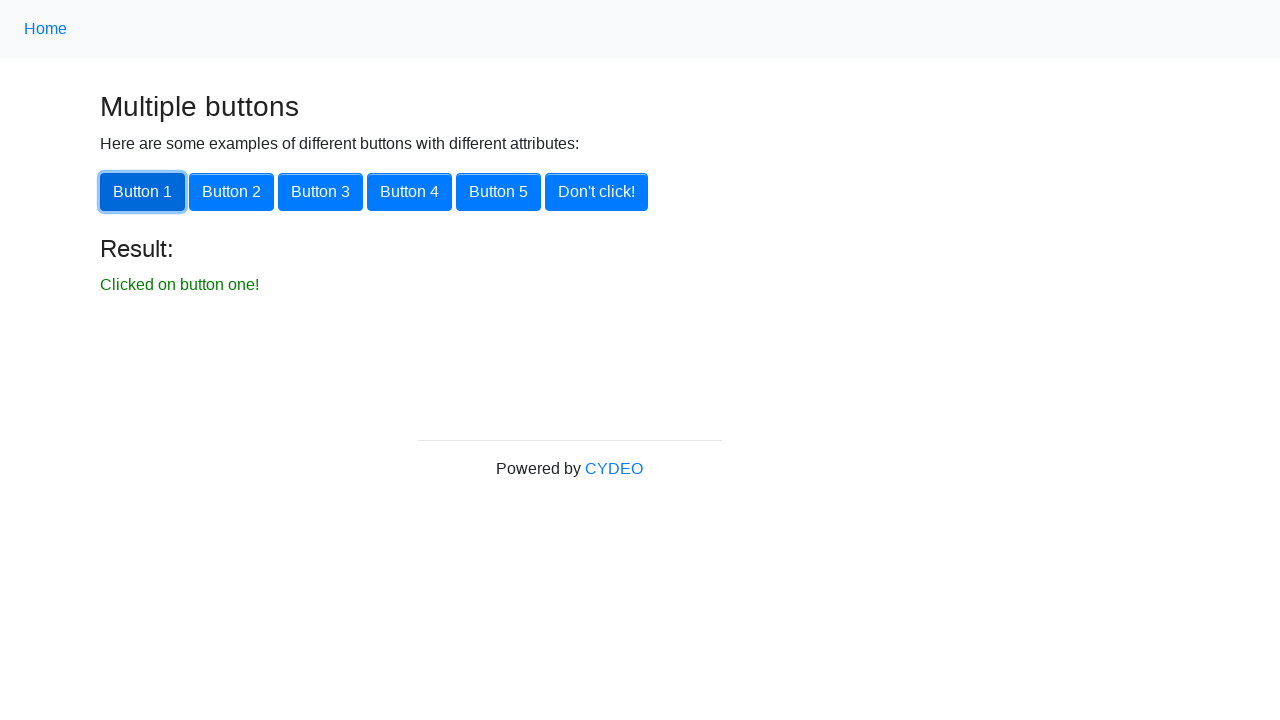

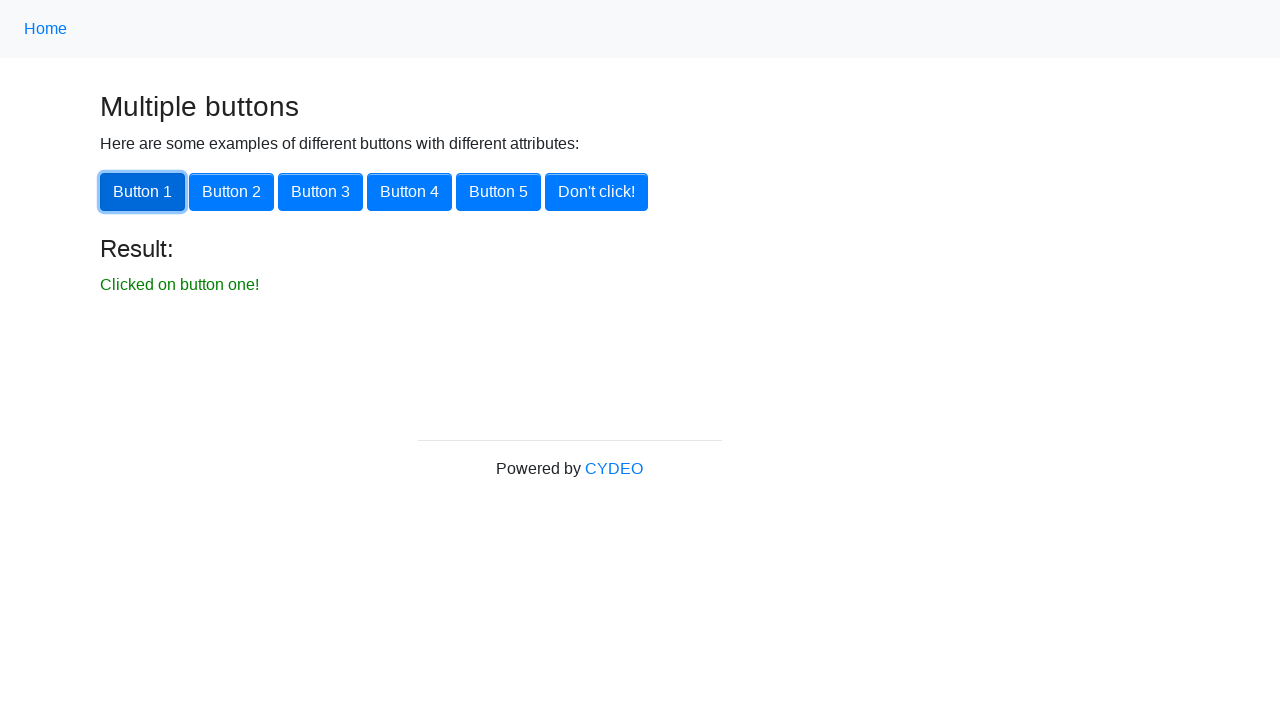